Tests editing a todo item by double-clicking, filling new text, and pressing Enter

Starting URL: https://demo.playwright.dev/todomvc

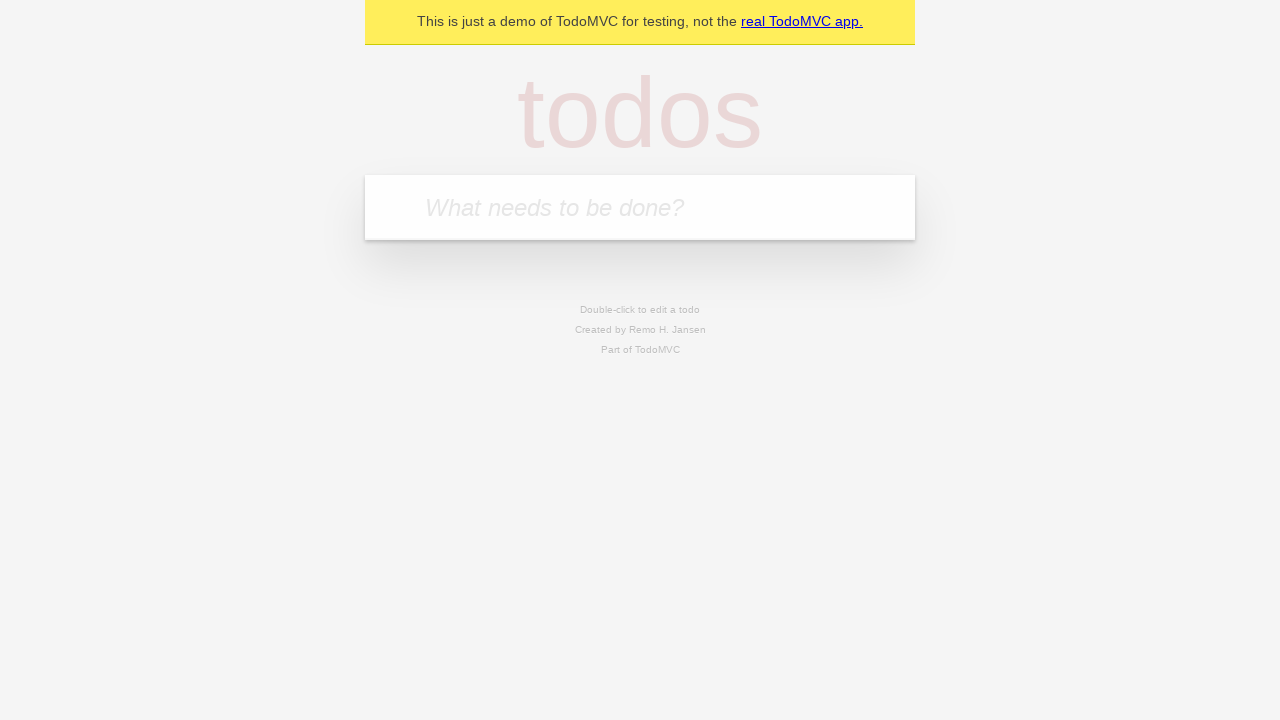

Filled todo input with 'buy some cheese' on internal:attr=[placeholder="What needs to be done?"i]
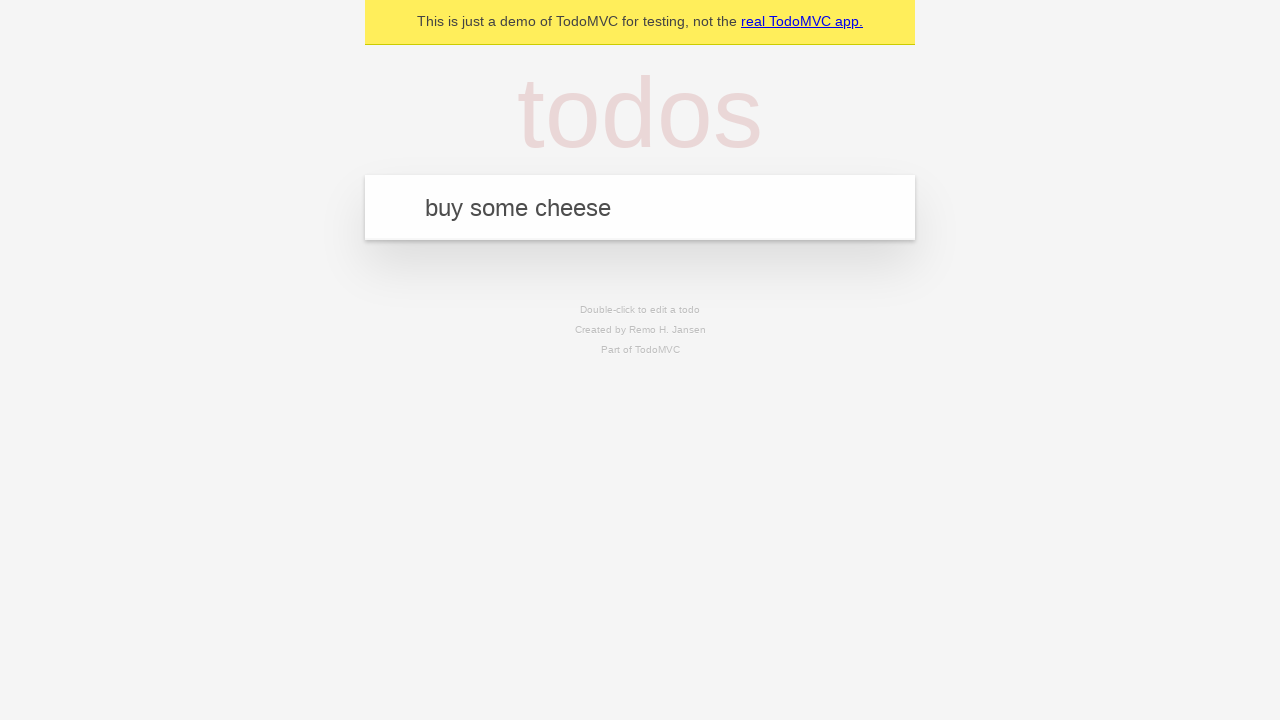

Pressed Enter to create first todo 'buy some cheese' on internal:attr=[placeholder="What needs to be done?"i]
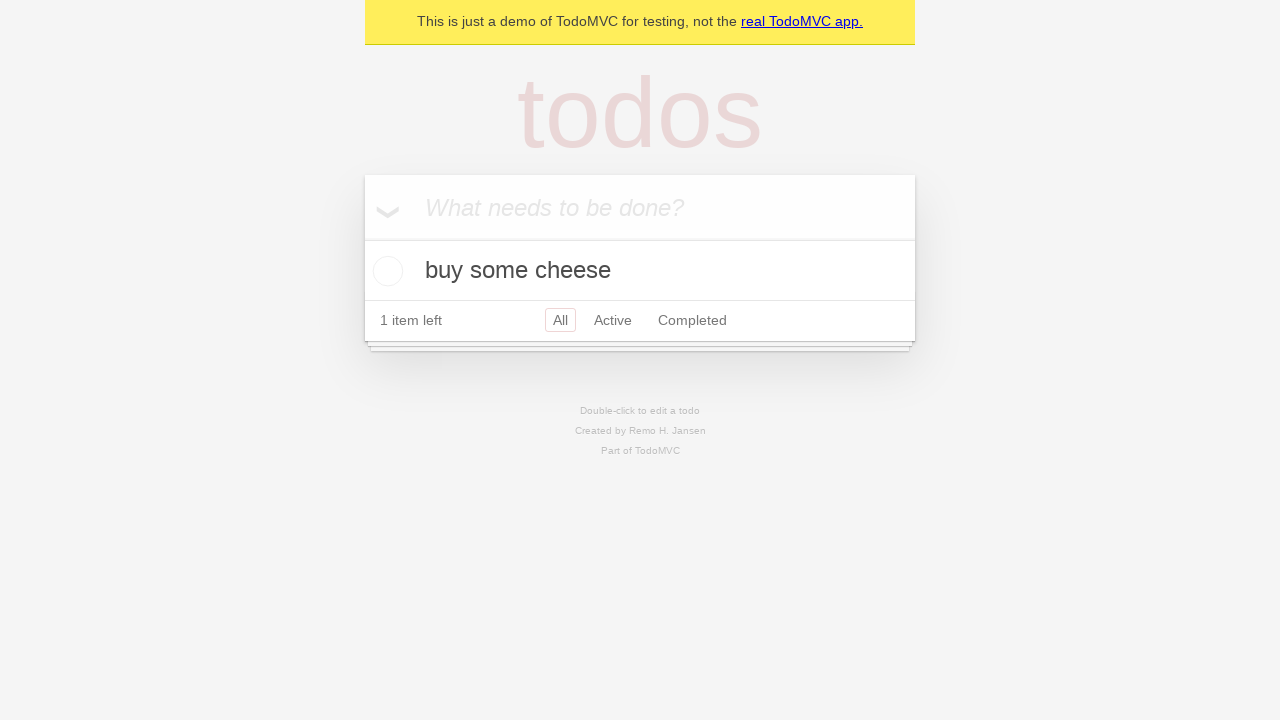

Filled todo input with 'feed the cat' on internal:attr=[placeholder="What needs to be done?"i]
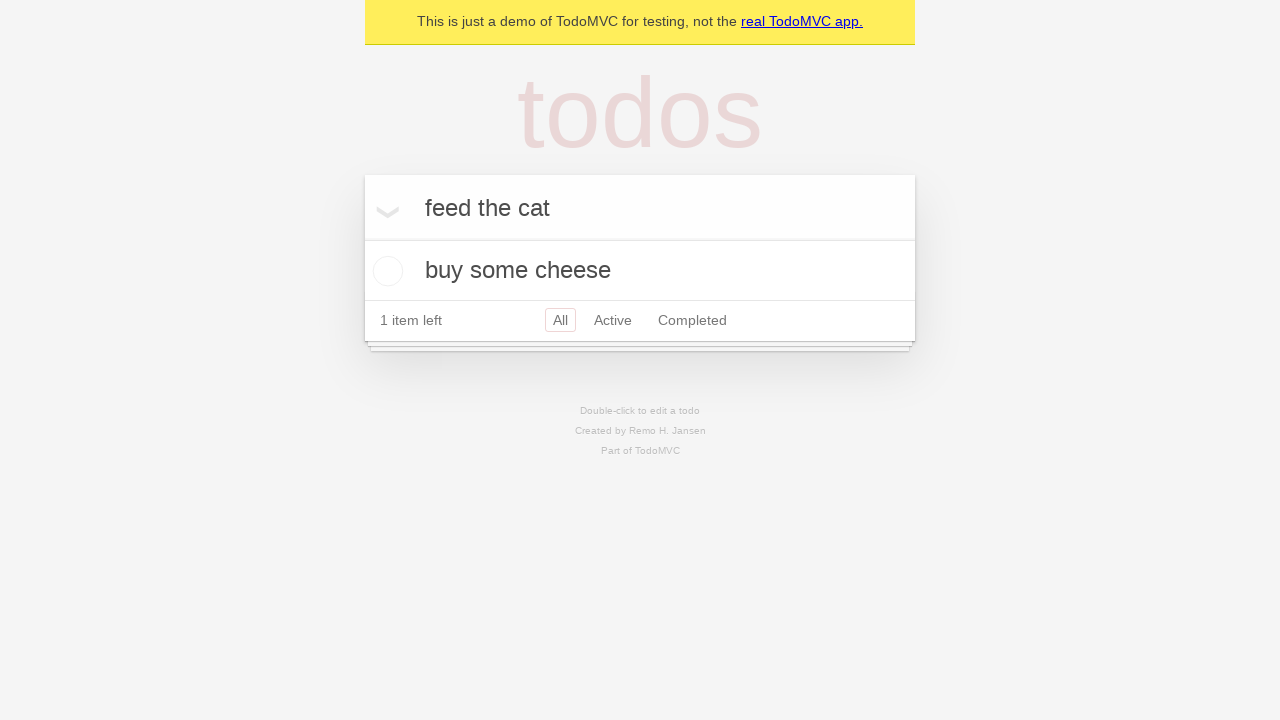

Pressed Enter to create second todo 'feed the cat' on internal:attr=[placeholder="What needs to be done?"i]
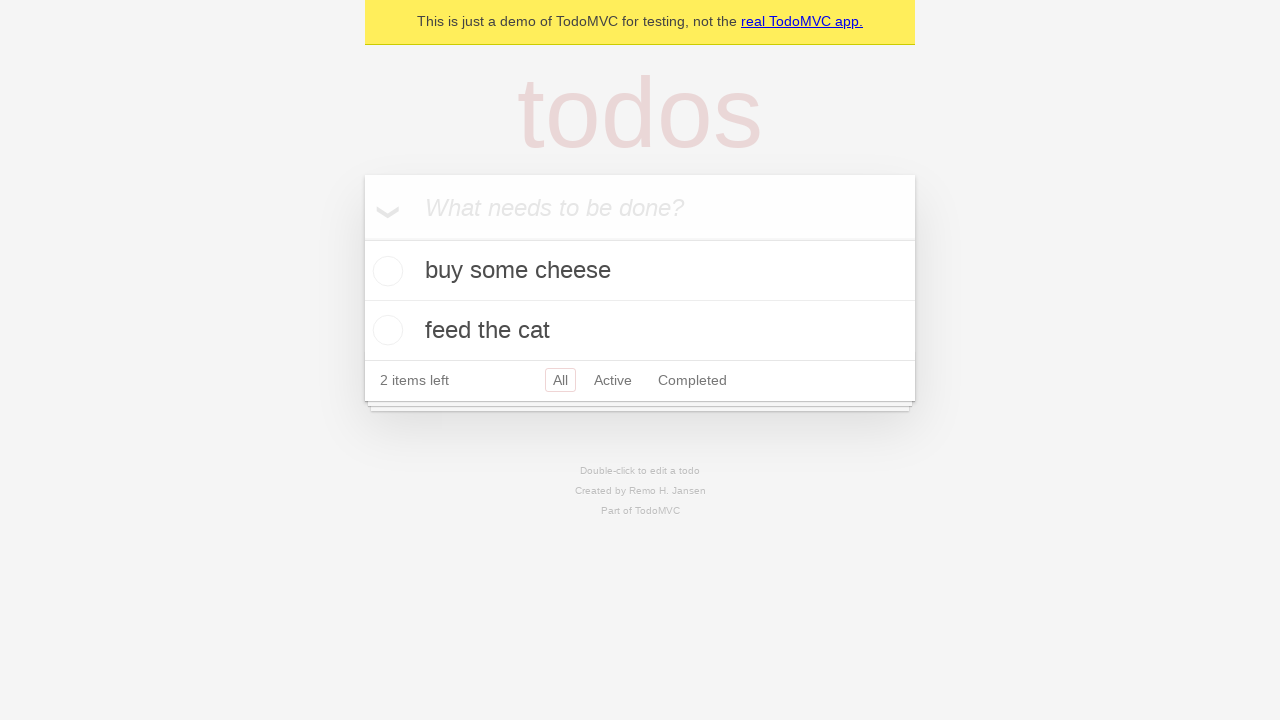

Filled todo input with 'book a doctors appointment' on internal:attr=[placeholder="What needs to be done?"i]
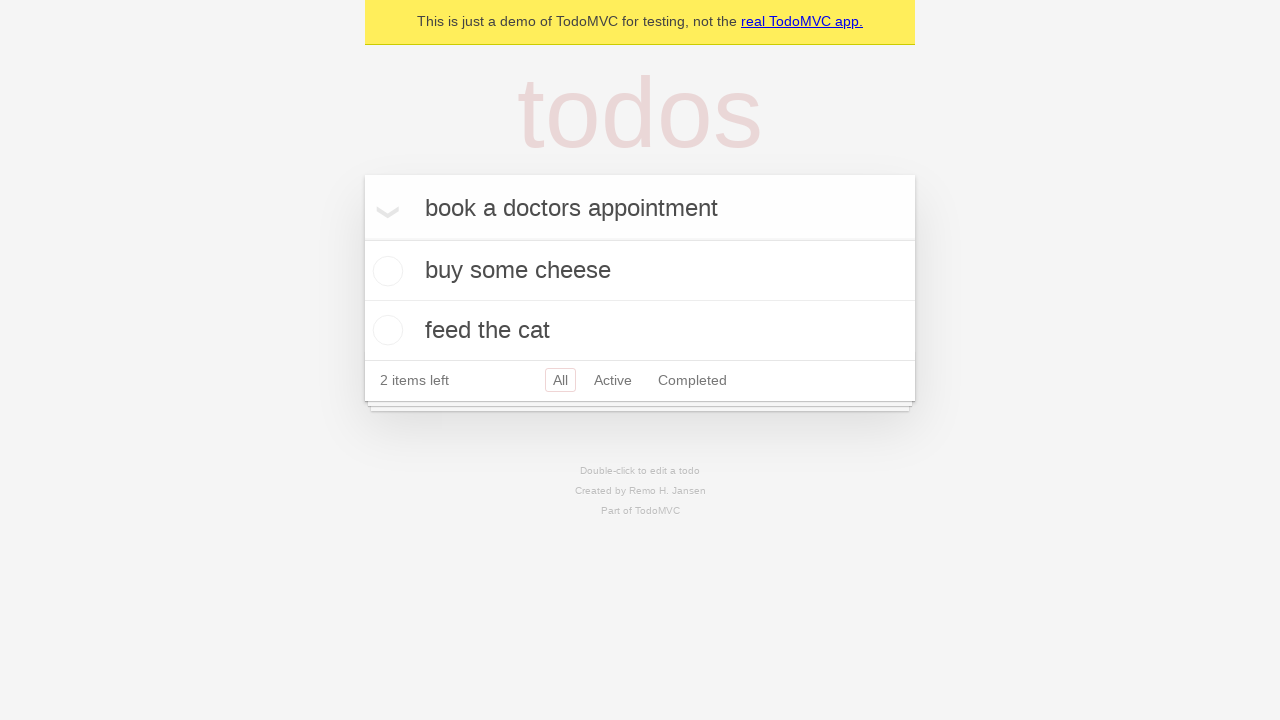

Pressed Enter to create third todo 'book a doctors appointment' on internal:attr=[placeholder="What needs to be done?"i]
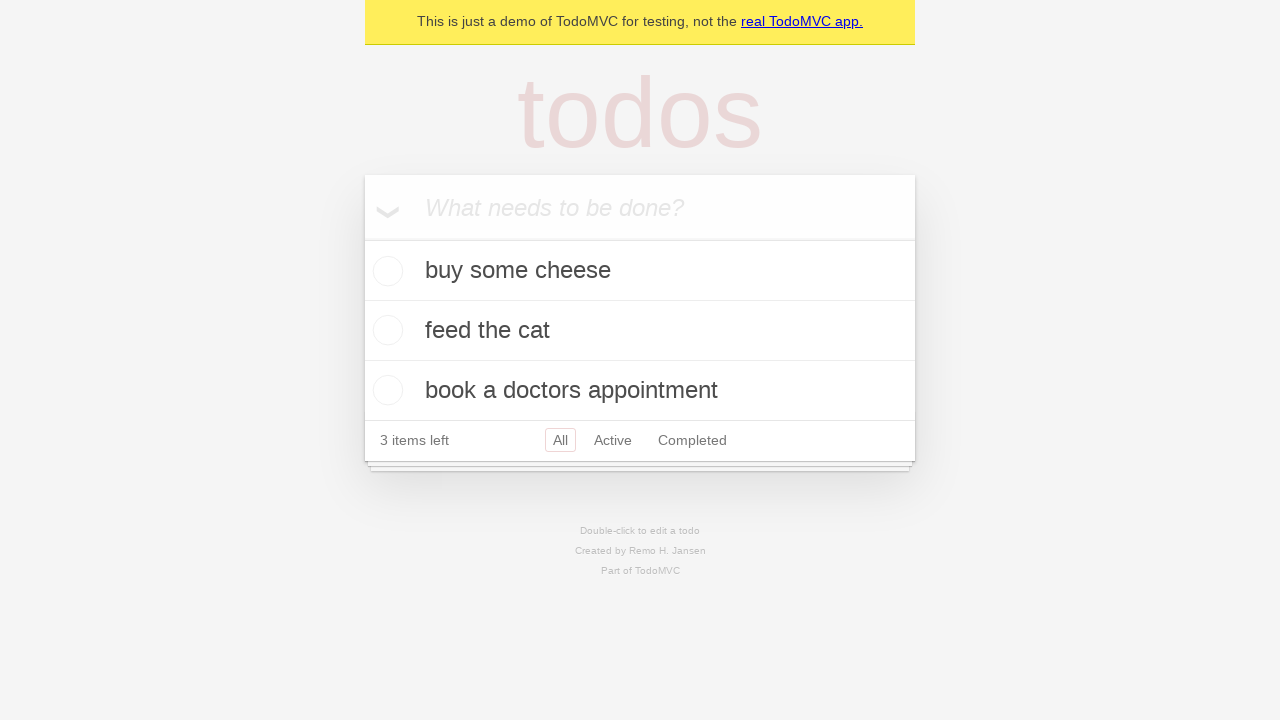

Double-clicked second todo item to enter edit mode at (640, 331) on internal:testid=[data-testid="todo-item"s] >> nth=1
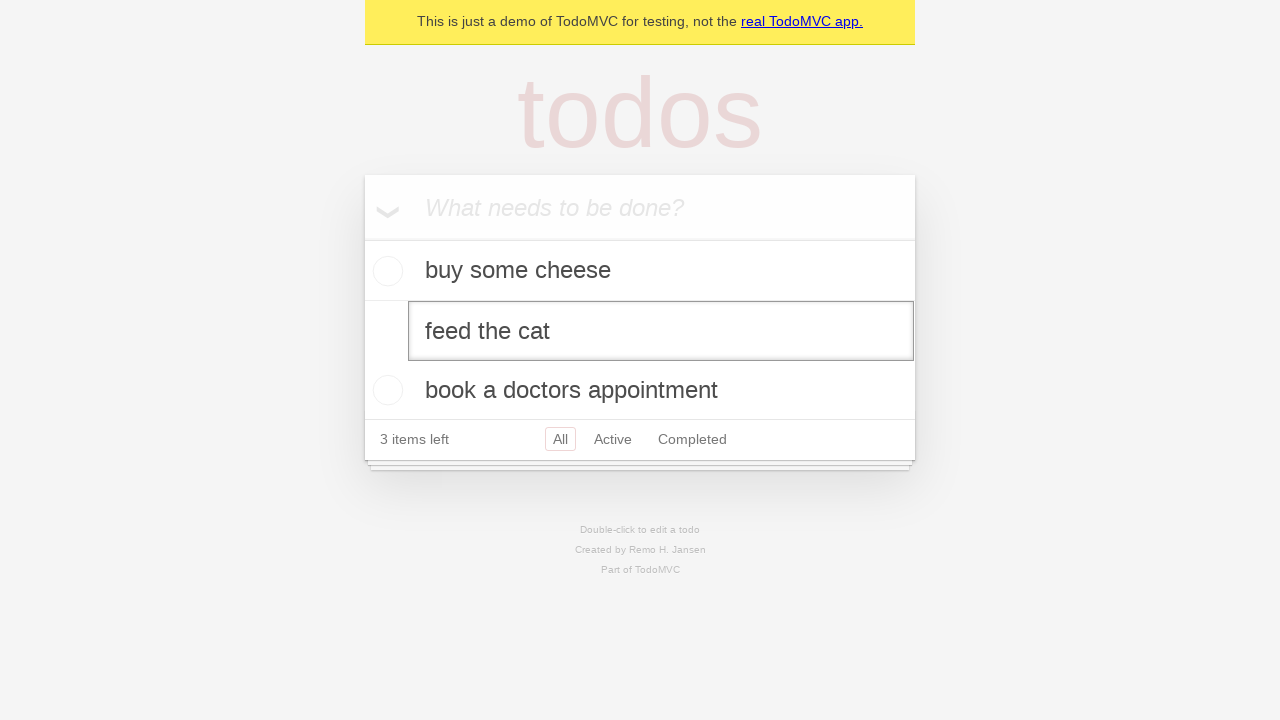

Filled edit textbox with 'buy some sausages' on internal:testid=[data-testid="todo-item"s] >> nth=1 >> internal:role=textbox[nam
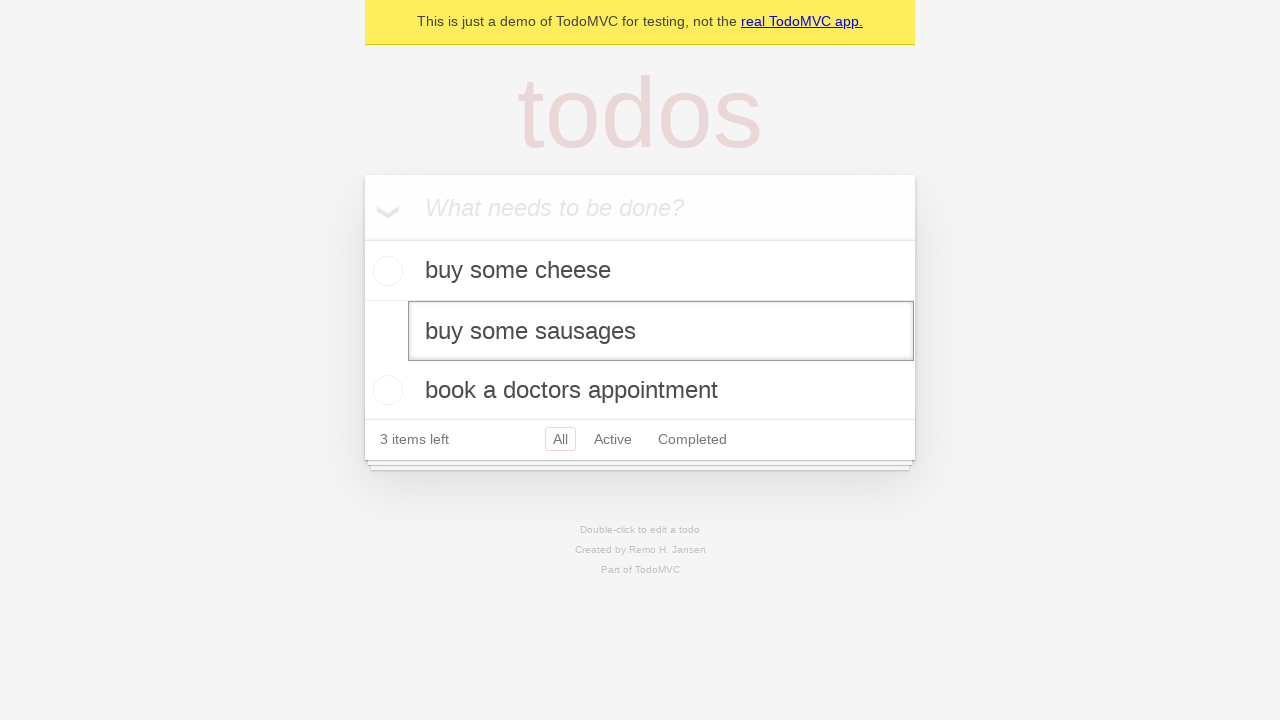

Pressed Enter to save edited todo as 'buy some sausages' on internal:testid=[data-testid="todo-item"s] >> nth=1 >> internal:role=textbox[nam
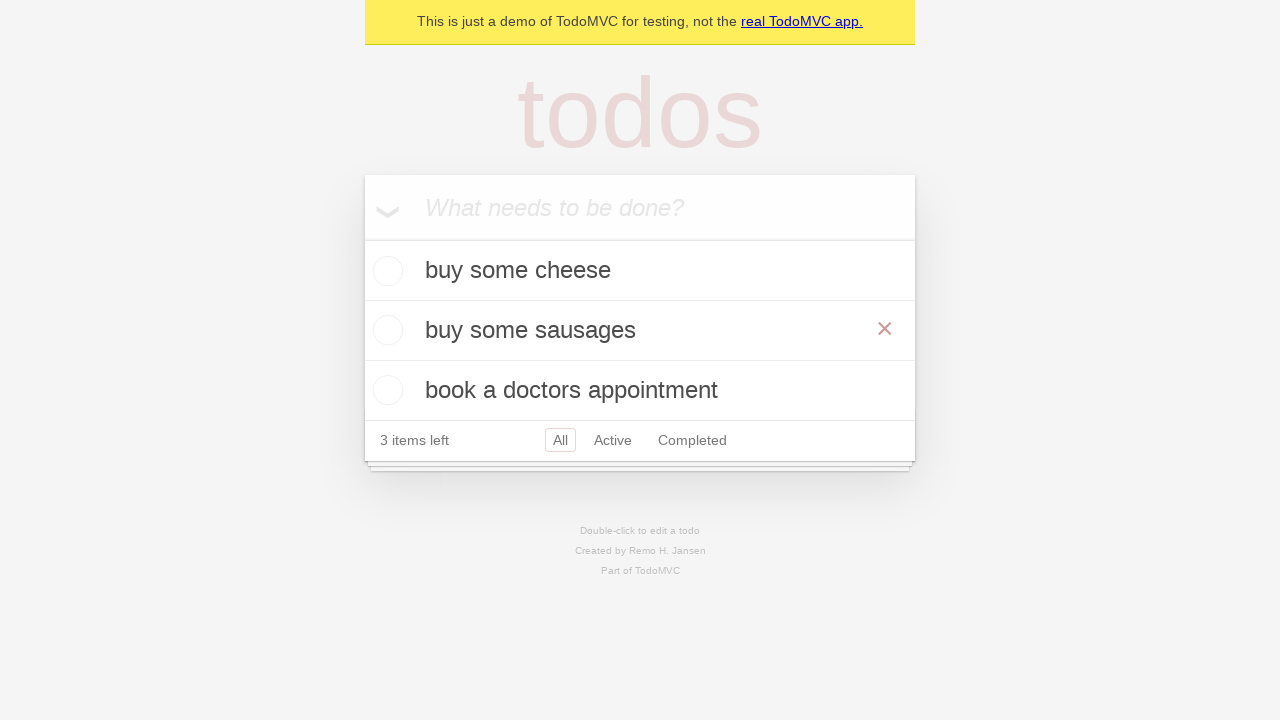

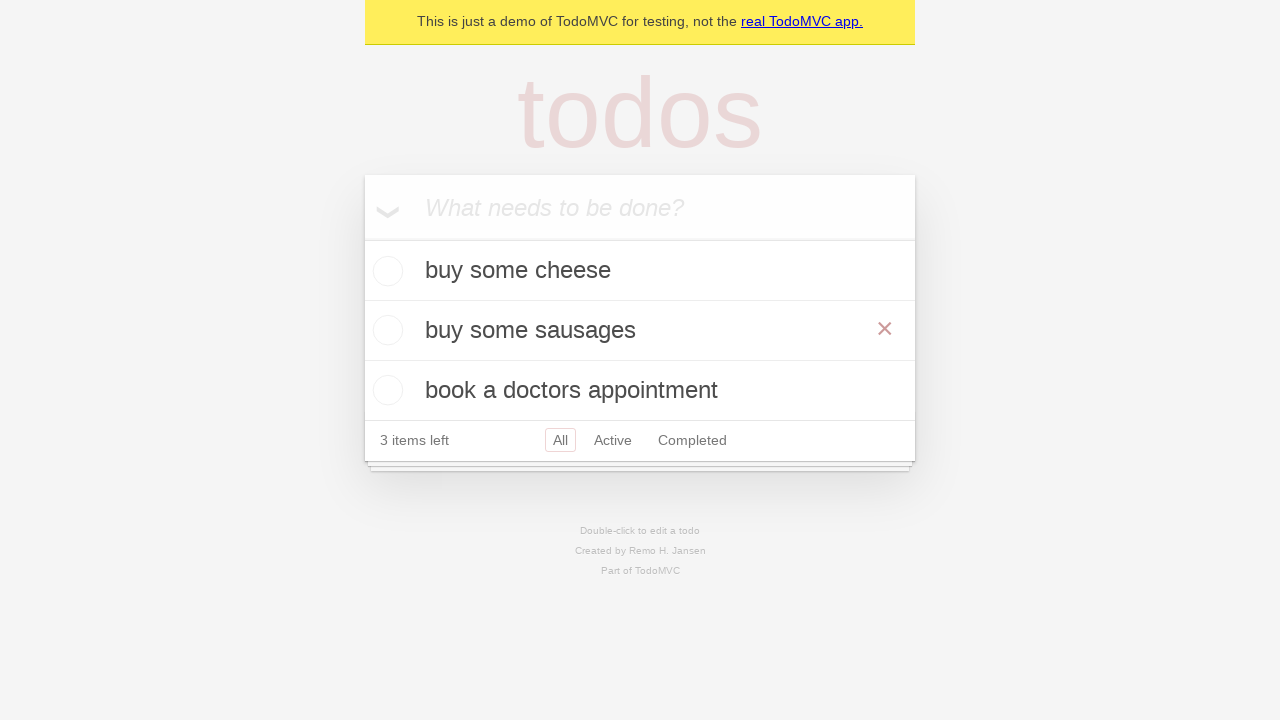